Tests double-click functionality on a W3Schools demo page by switching to an iframe and performing a double-click action on a button

Starting URL: https://www.w3schools.com/tags/tryit.asp?filename=tryhtml5_ev_ondblclick

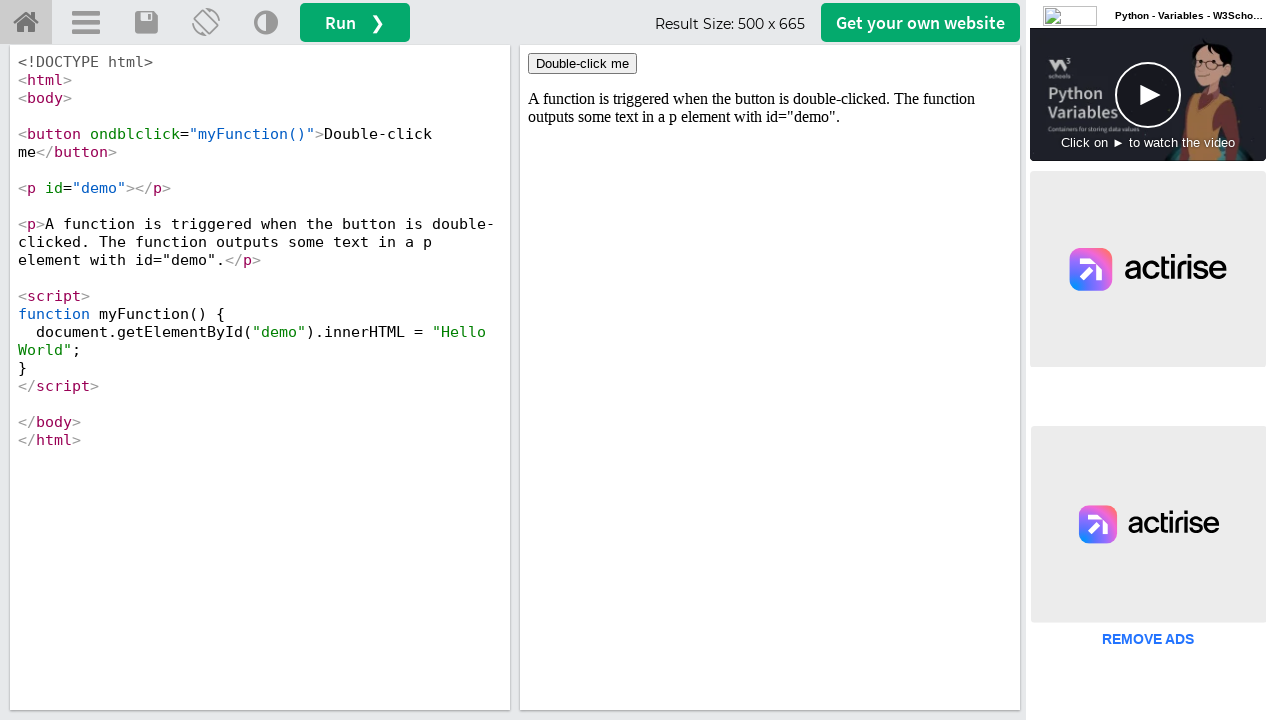

Located iframe with ID 'iframeResult' containing demo content
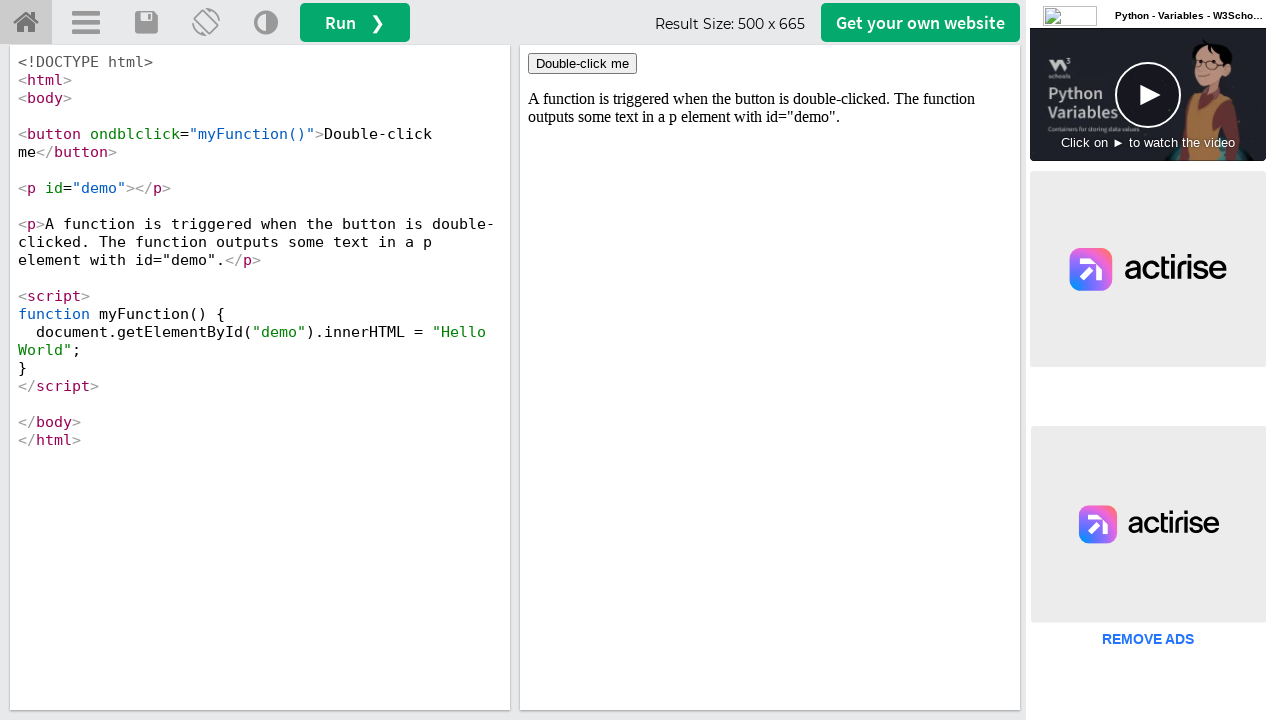

Double-clicked the 'Double-click me' button in the iframe at (582, 64) on #iframeResult >> internal:control=enter-frame >> xpath=//button[normalize-space(
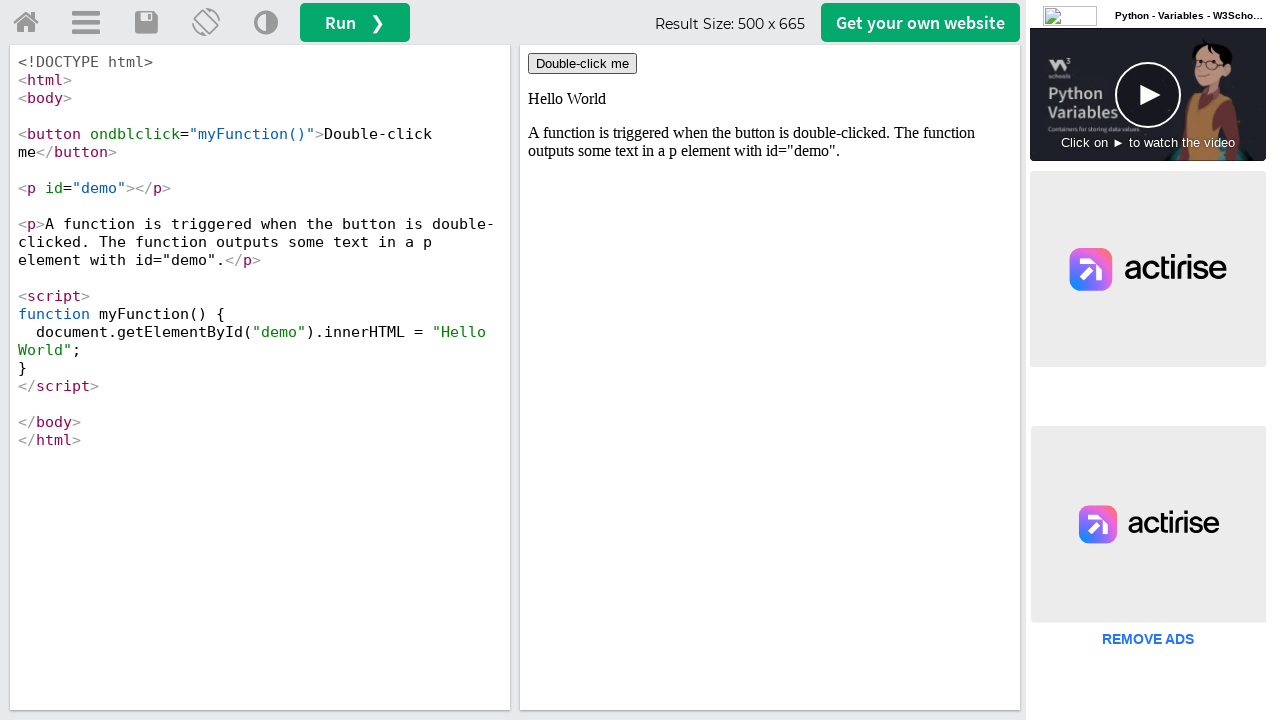

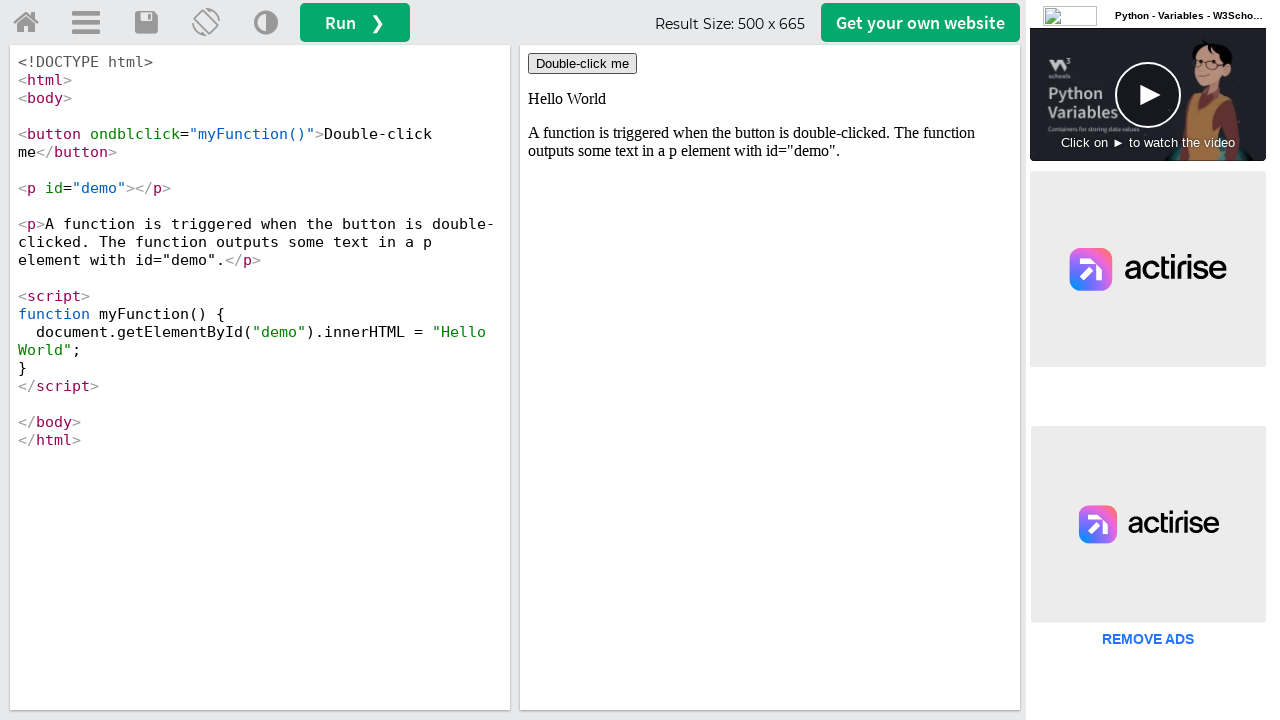